Tests the ArtPlayer video player controls by clicking play, mute, screenshot, Picture-in-Picture mode toggle, and web fullscreen mode toggle.

Starting URL: https://artplayer.org/

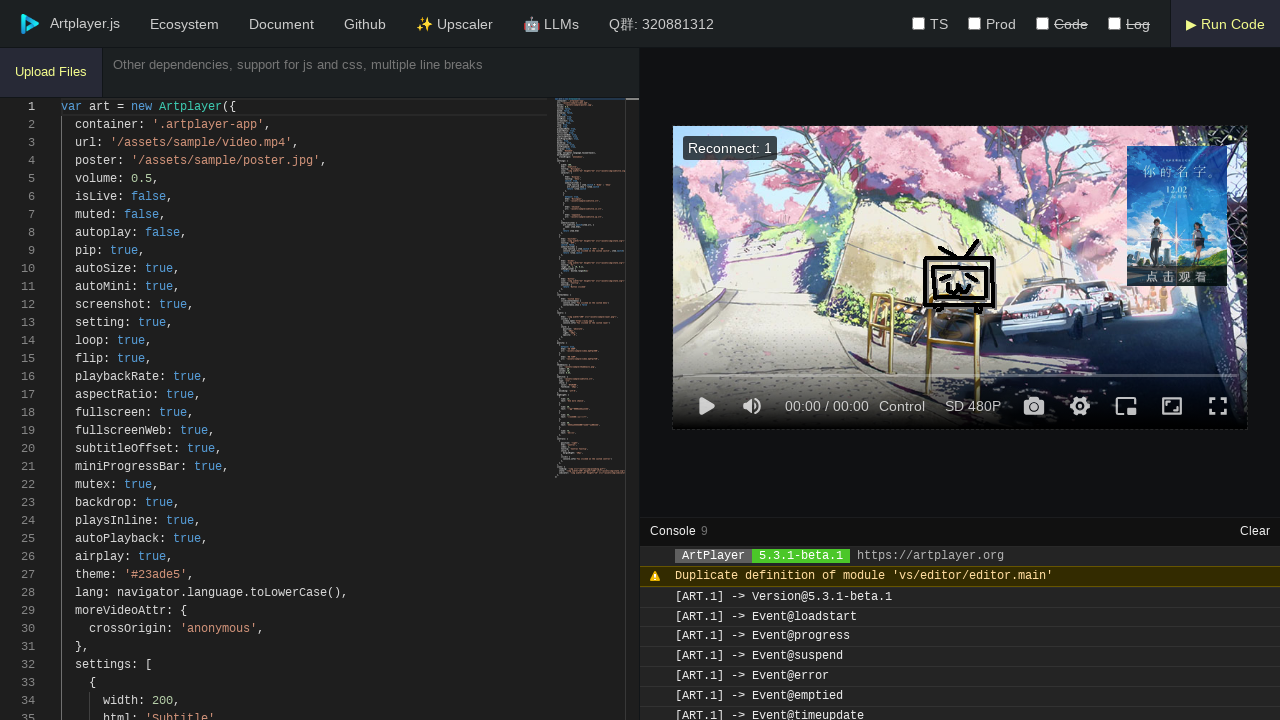

Waited for ArtPlayer controls to load
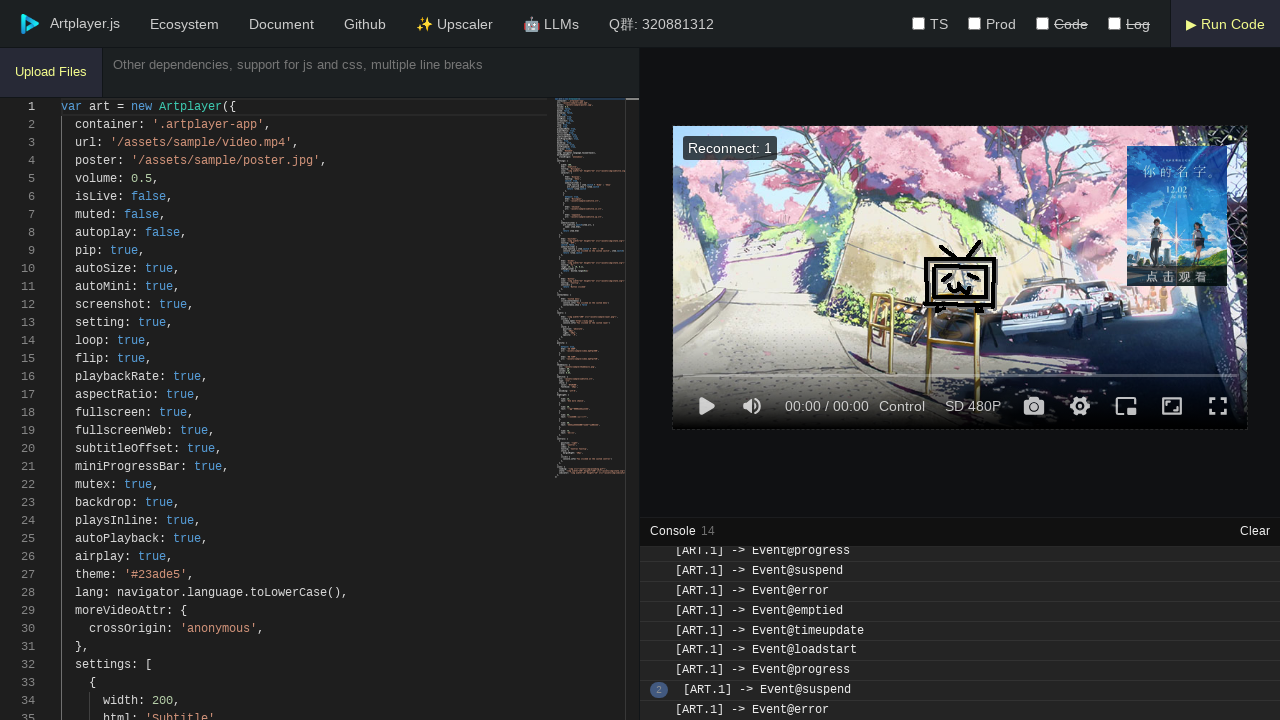

Clicked play button at (706, 406) on xpath=//*[@class='art-controls']/div/div/i
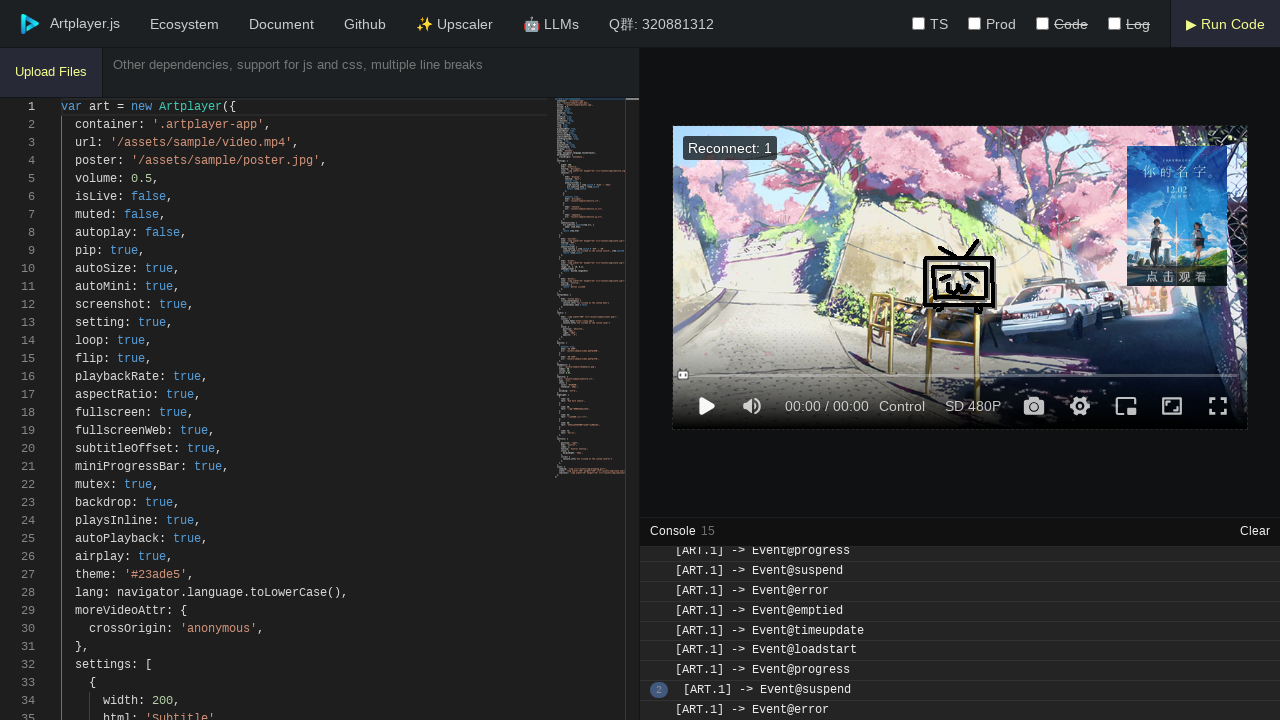

Clicked mute button at (752, 406) on xpath=//*[@class='art-controls']/div/div[2]/i
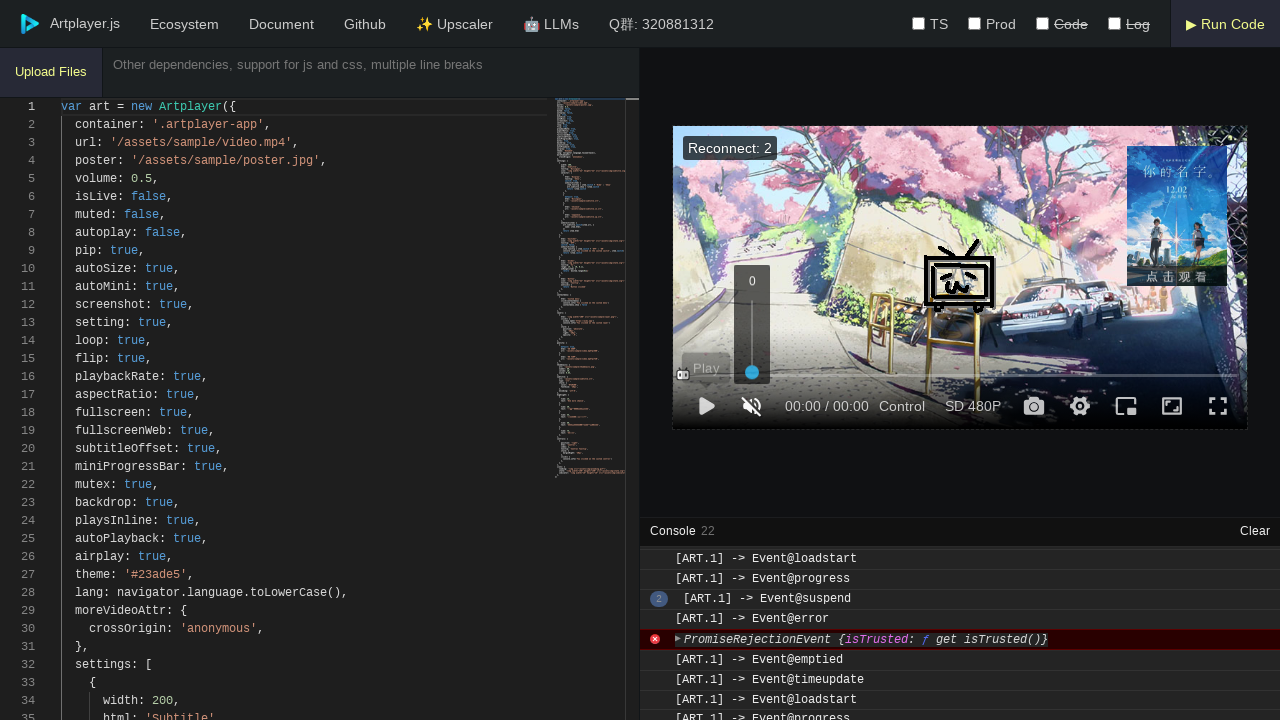

Waited 3 seconds for video to play
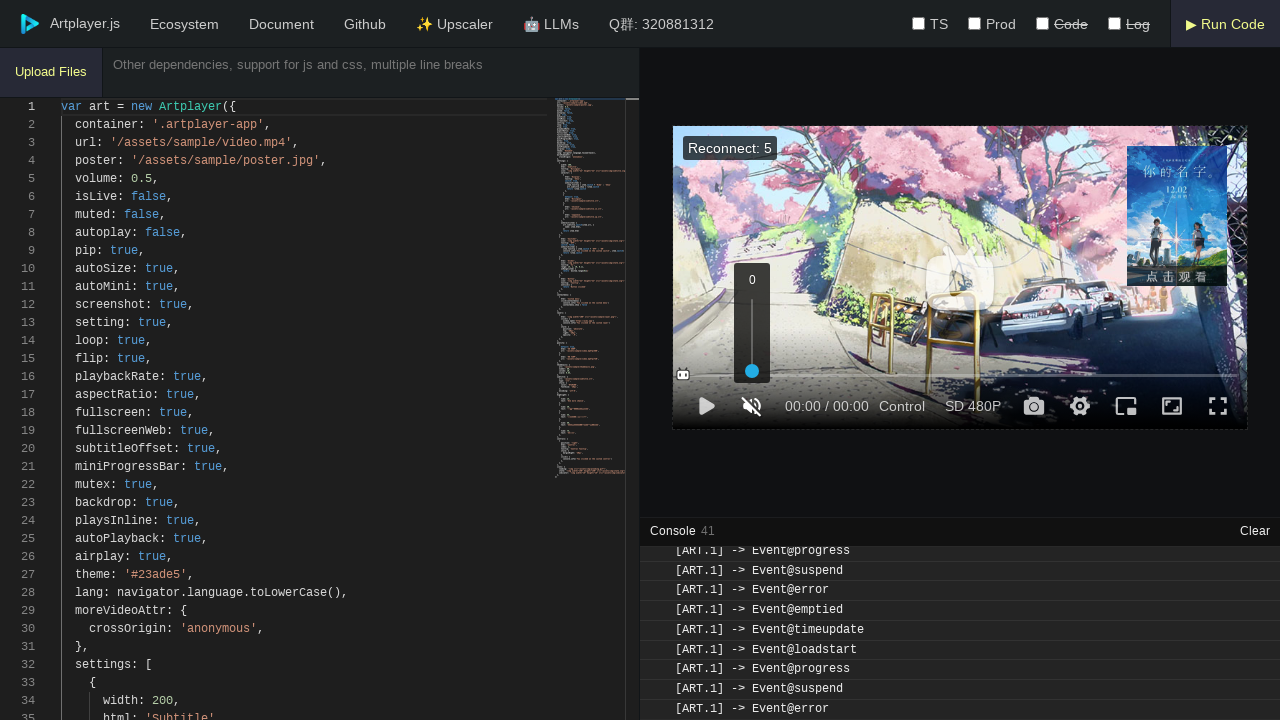

Clicked screenshot button at (1034, 406) on div.art-control.art-control-screenshot
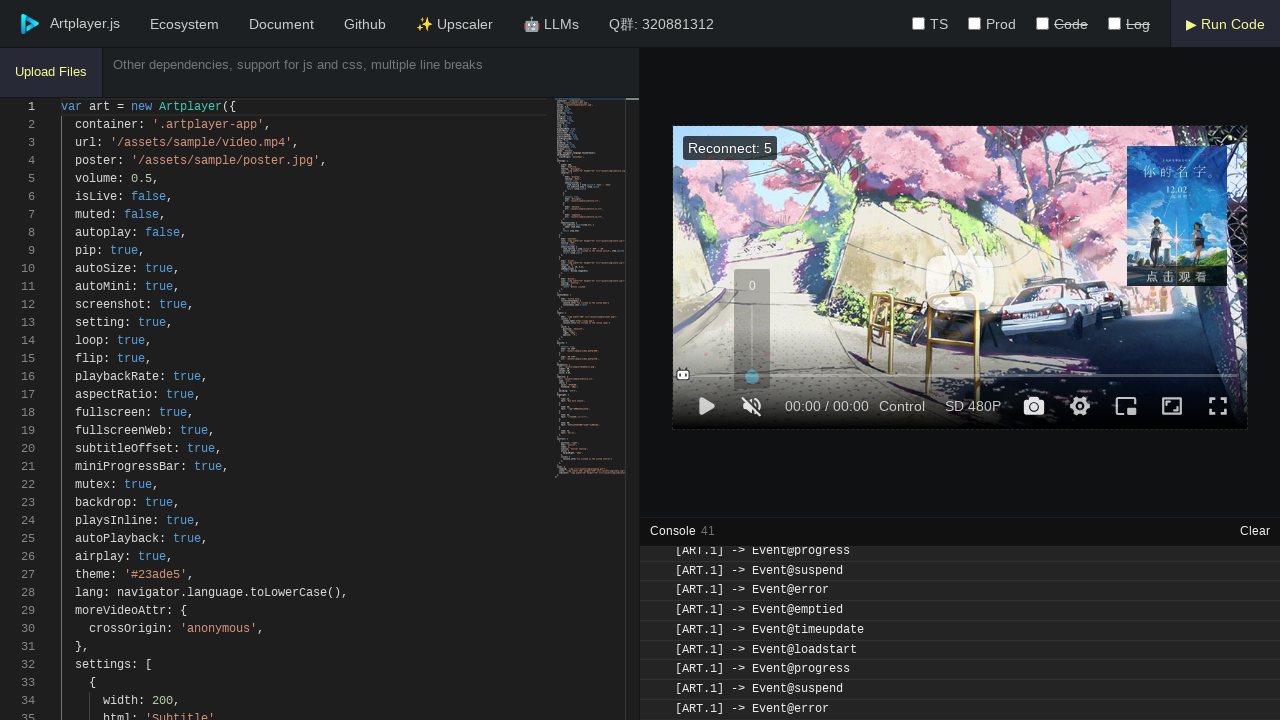

Clicked Picture-in-Picture mode toggle to enable at (1126, 406) on div.art-control.art-control-pip
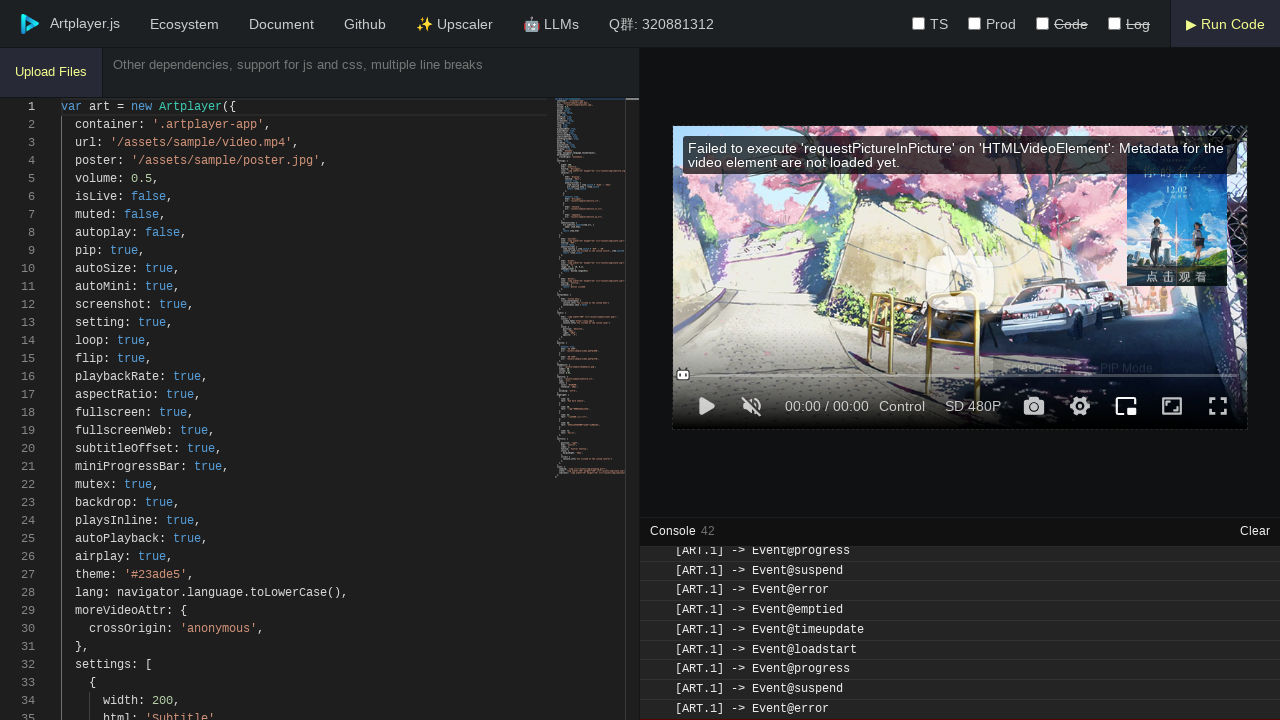

Waited 1 second in Picture-in-Picture mode
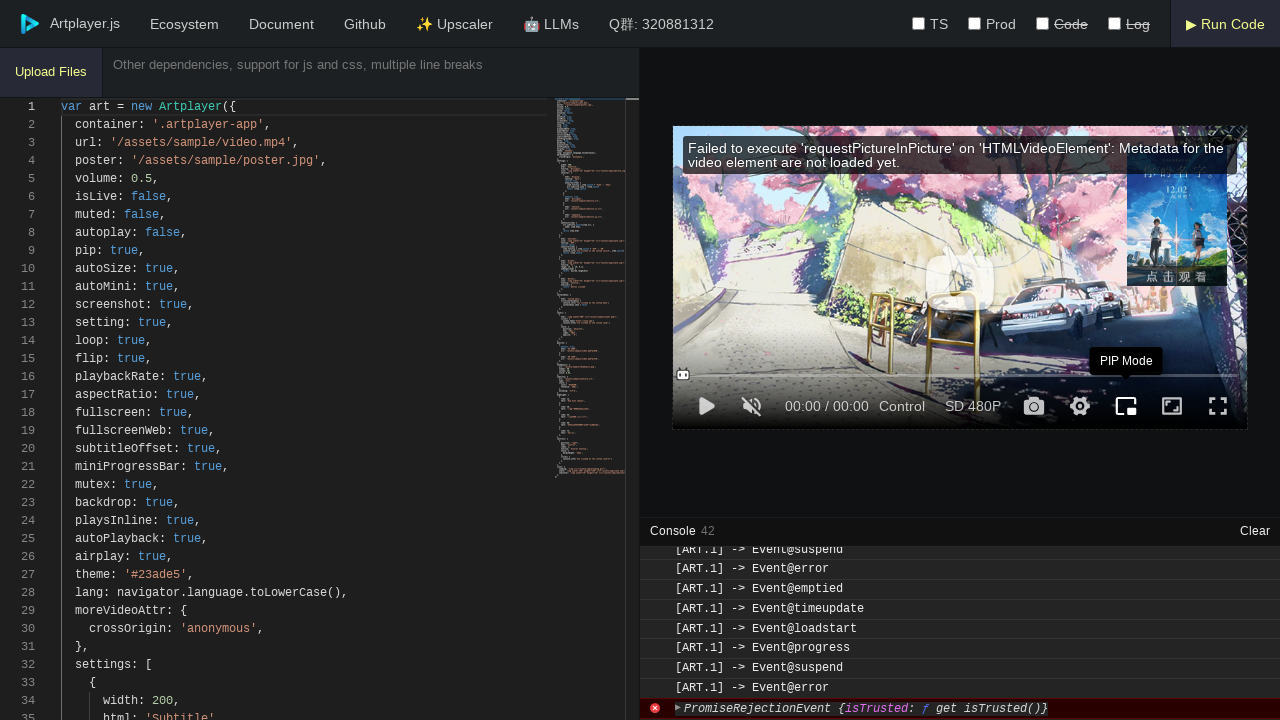

Clicked Picture-in-Picture mode toggle to disable at (1126, 406) on div.art-control.art-control-pip
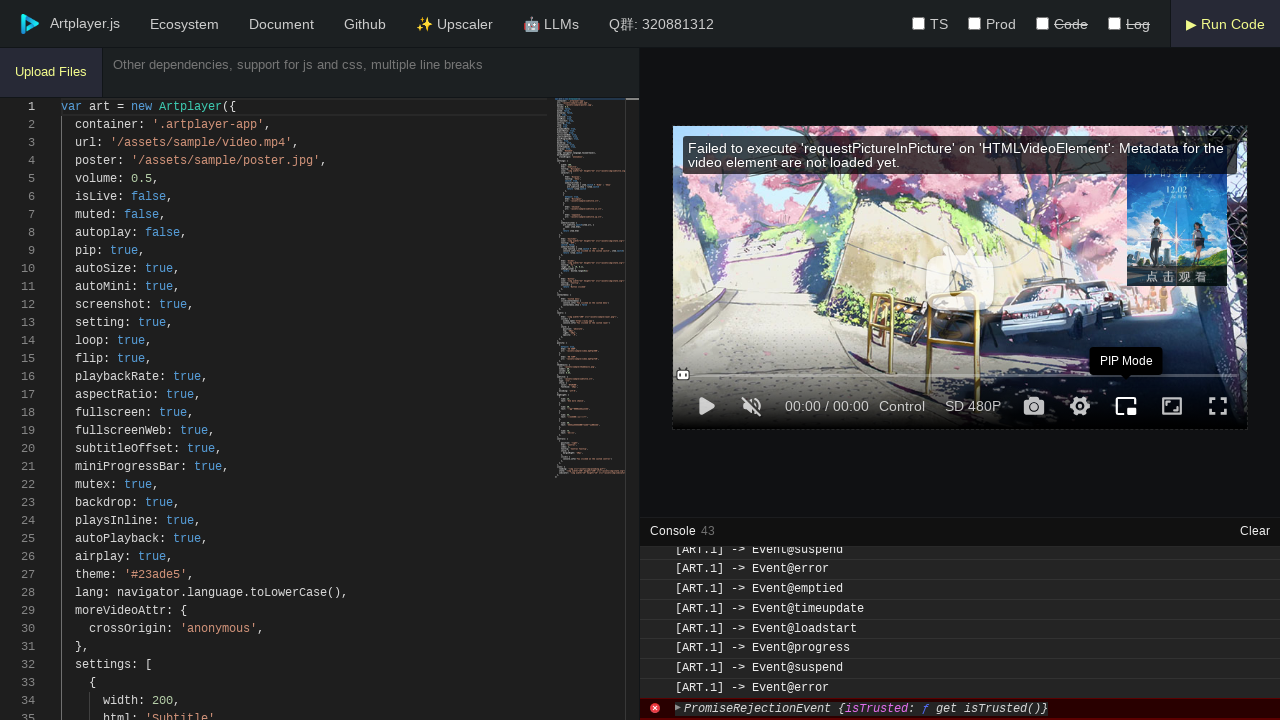

Clicked web fullscreen mode toggle to enable at (1172, 406) on div.art-control.art-control-fullscreenWeb
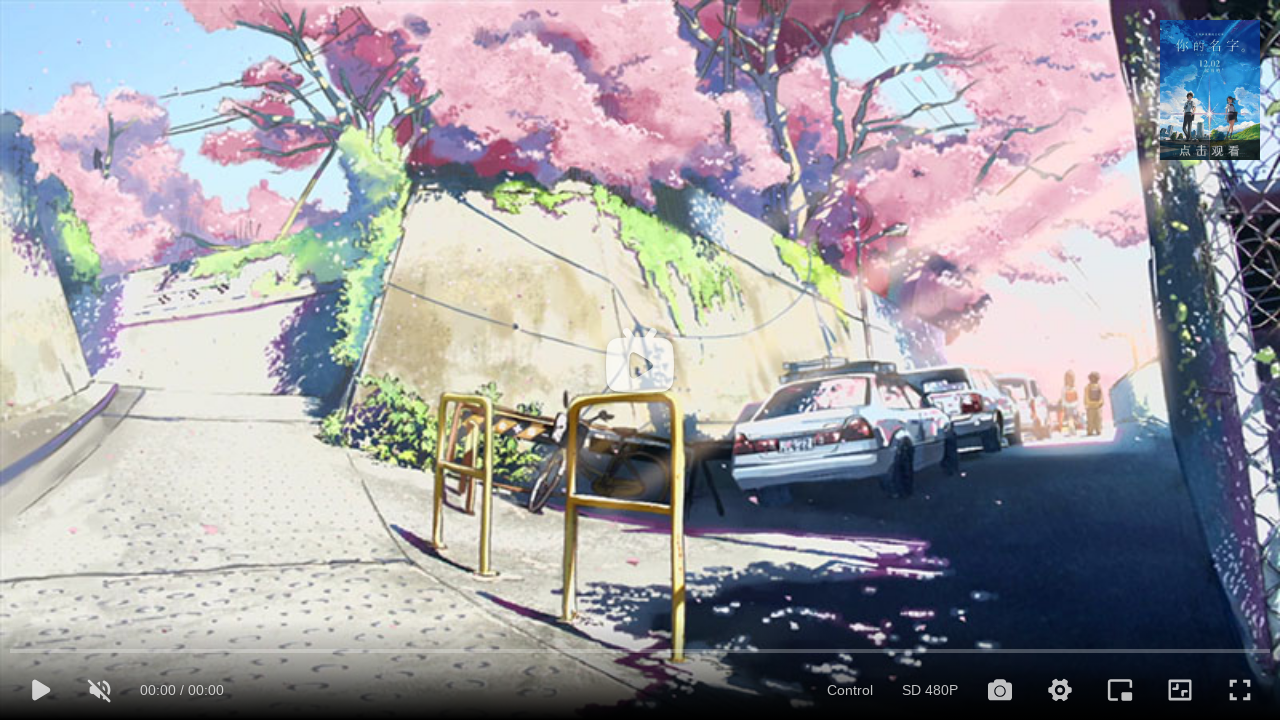

Clicked web fullscreen mode toggle to disable at (1180, 690) on div.art-control.art-control-fullscreenWeb
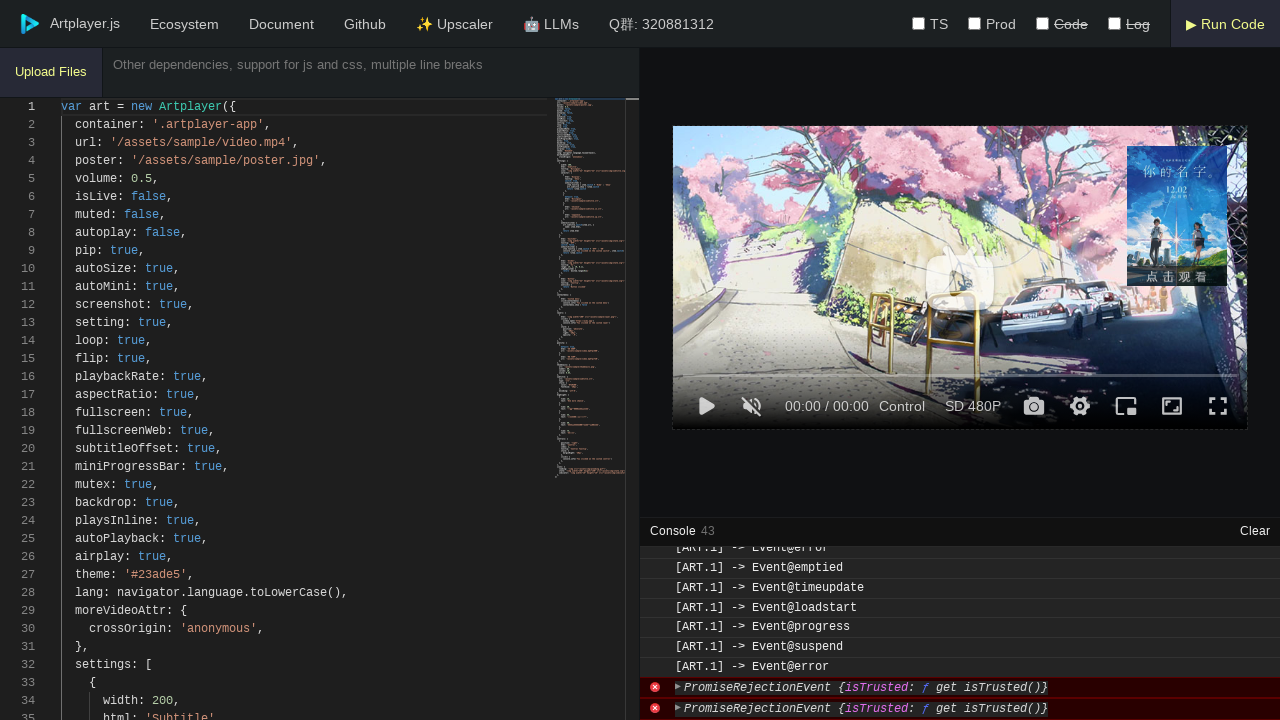

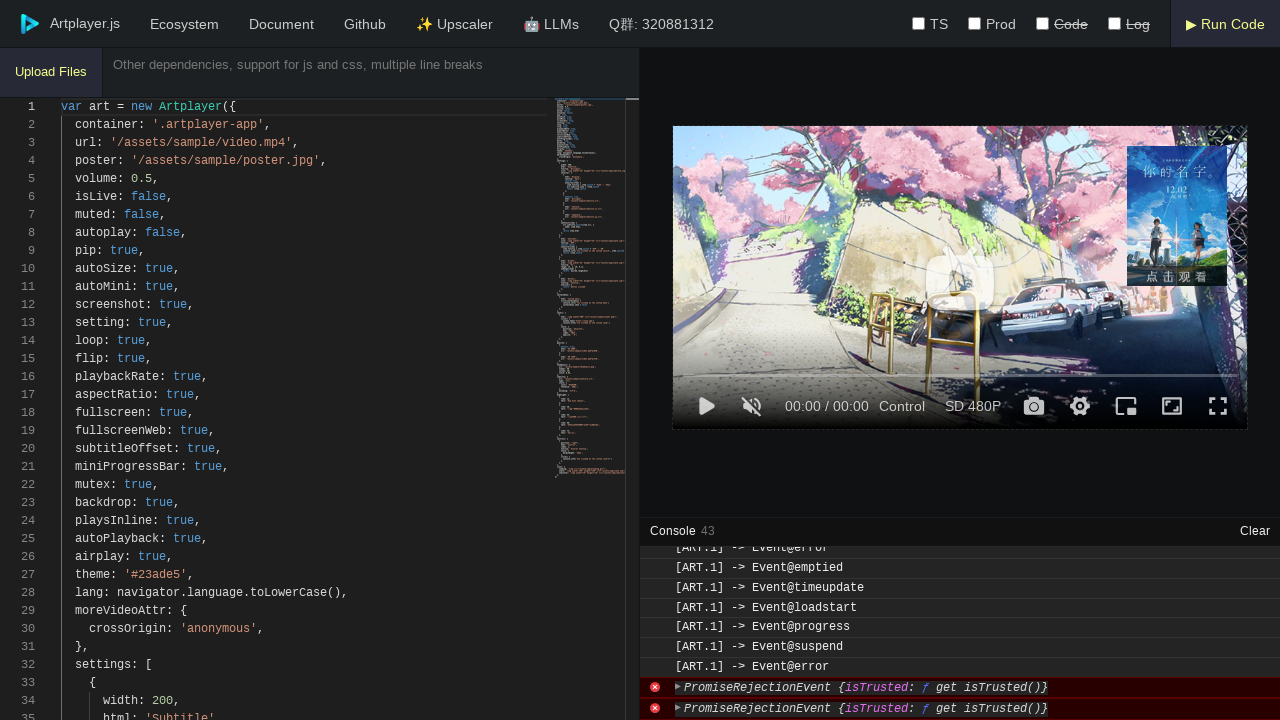